Tests keyboard input functionality by clicking on a name field, entering text, and clicking a button on the Formy keypress practice page

Starting URL: https://formy-project.herokuapp.com/keypress

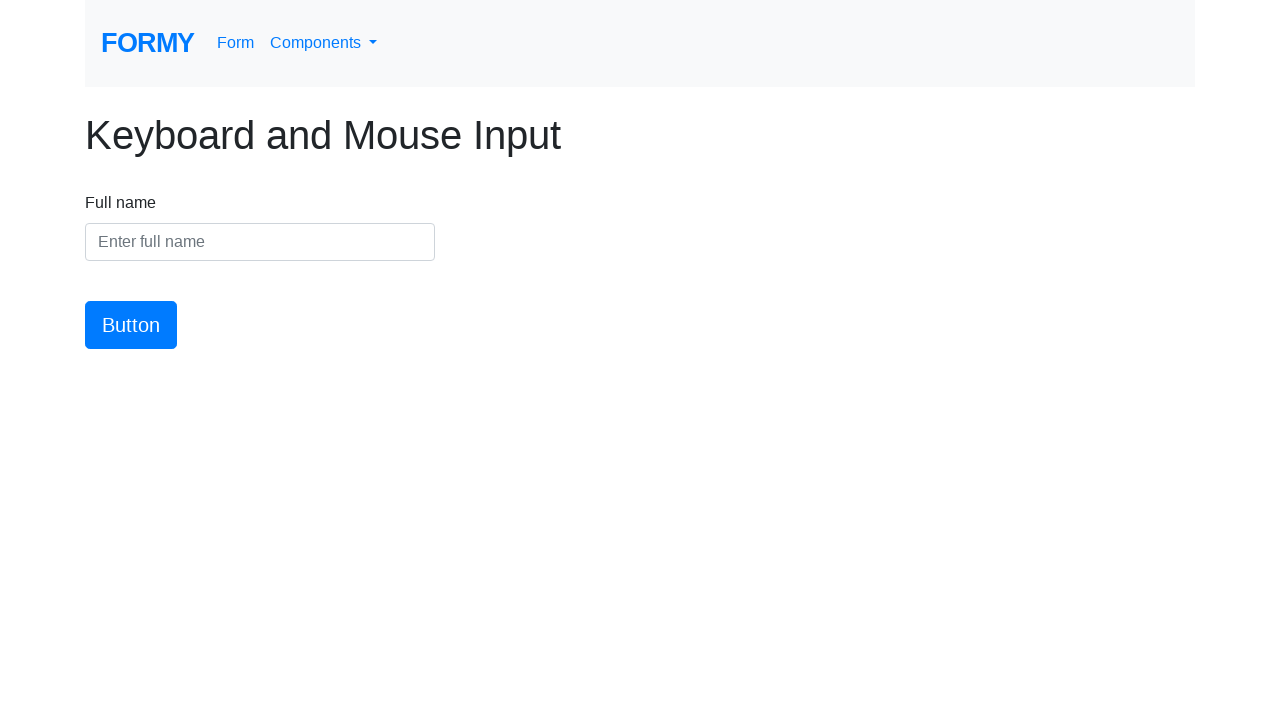

Clicked on the name input field at (260, 242) on #name
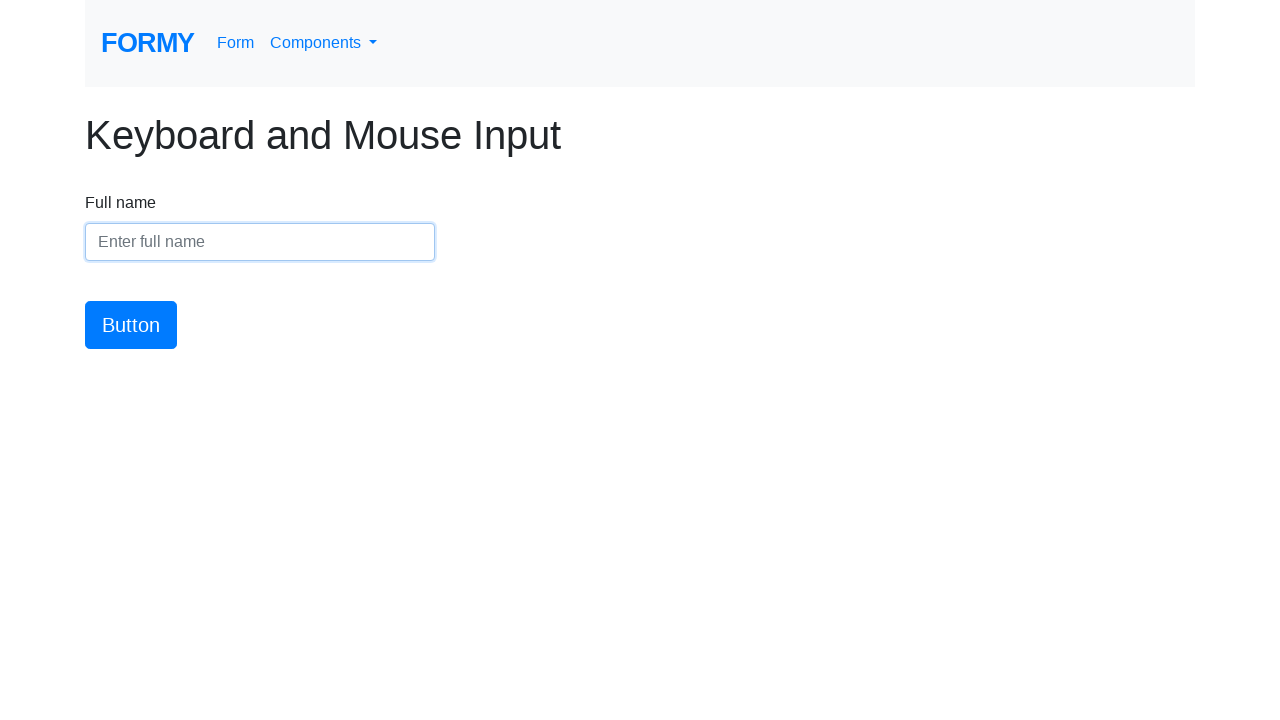

Entered 'Marcus Thompson' into the name field on #name
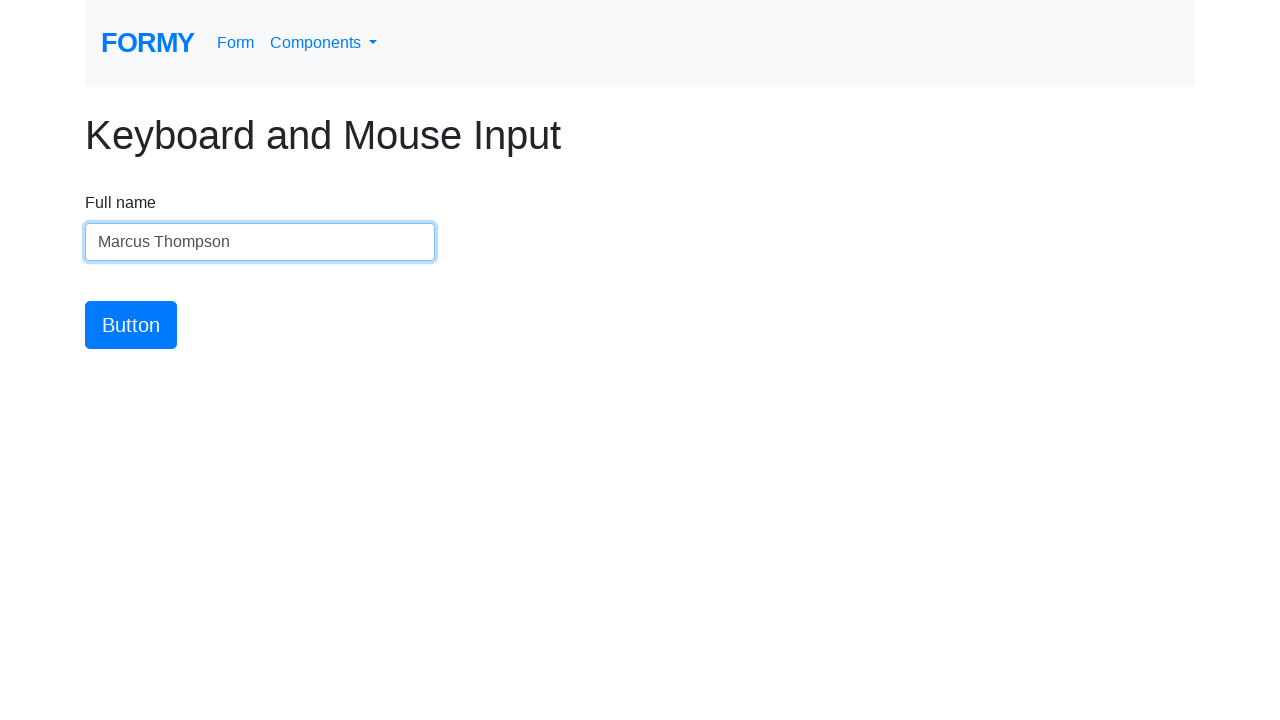

Clicked the button to submit the form at (131, 325) on #button
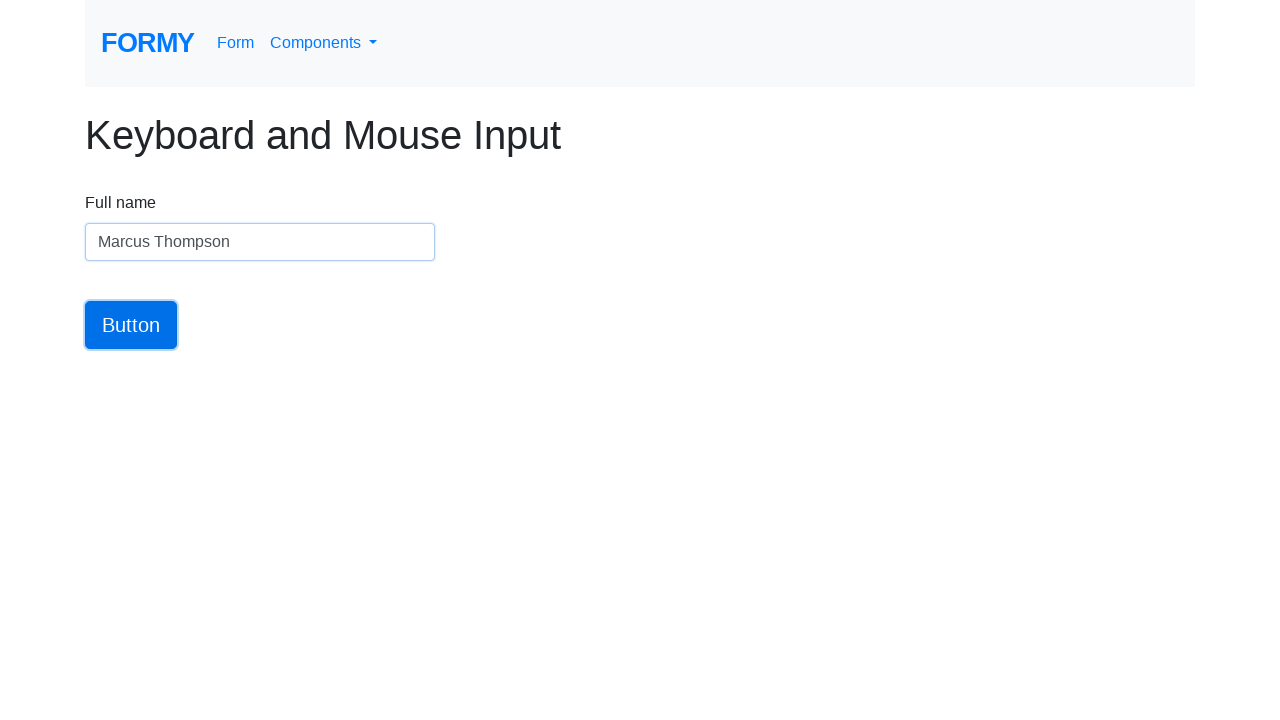

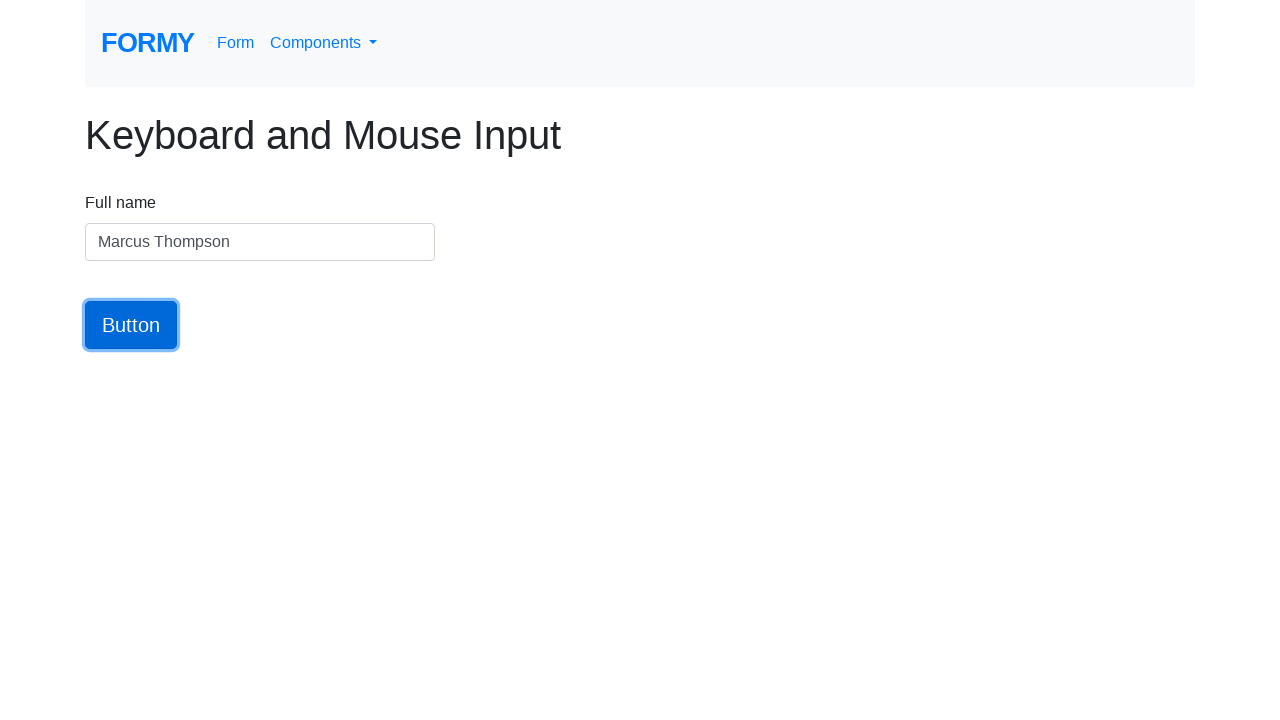